Tests the Playwright documentation website by verifying the page title contains "Playwright", clicking the "Get Started" button, and verifying the Installation heading is visible on the resulting page.

Starting URL: https://playwright.dev

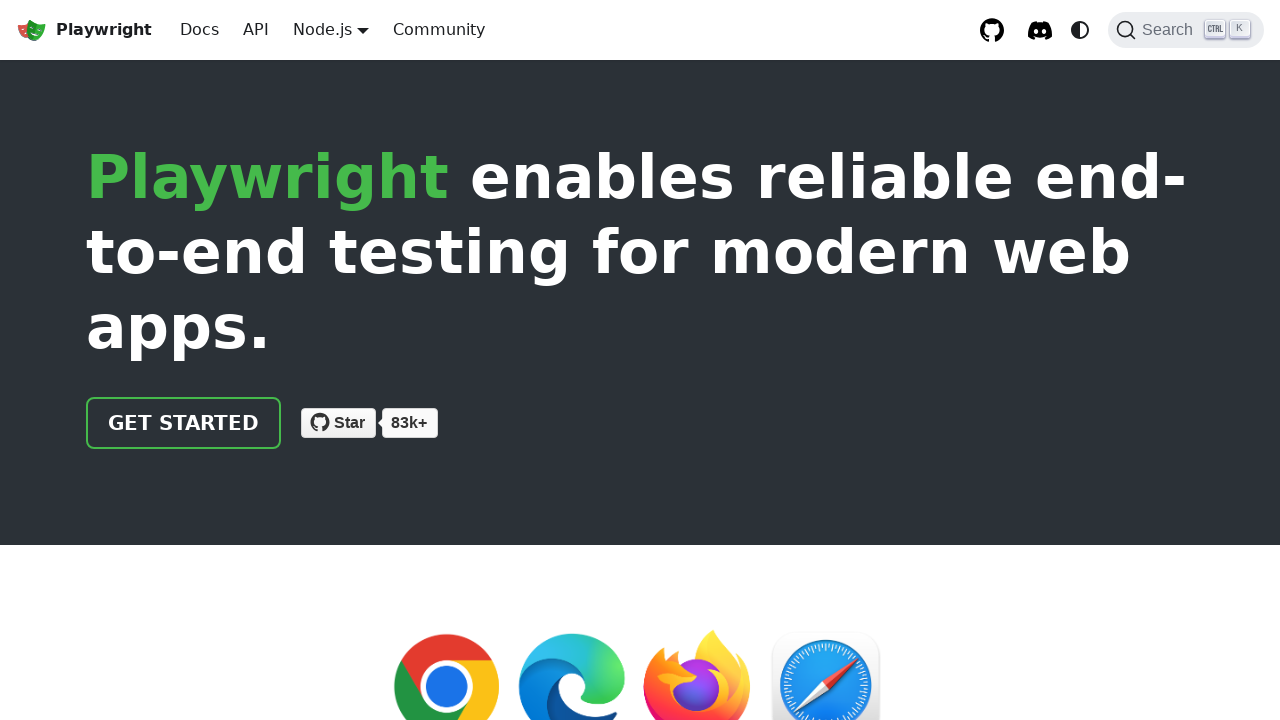

Verified page title contains 'Playwright'
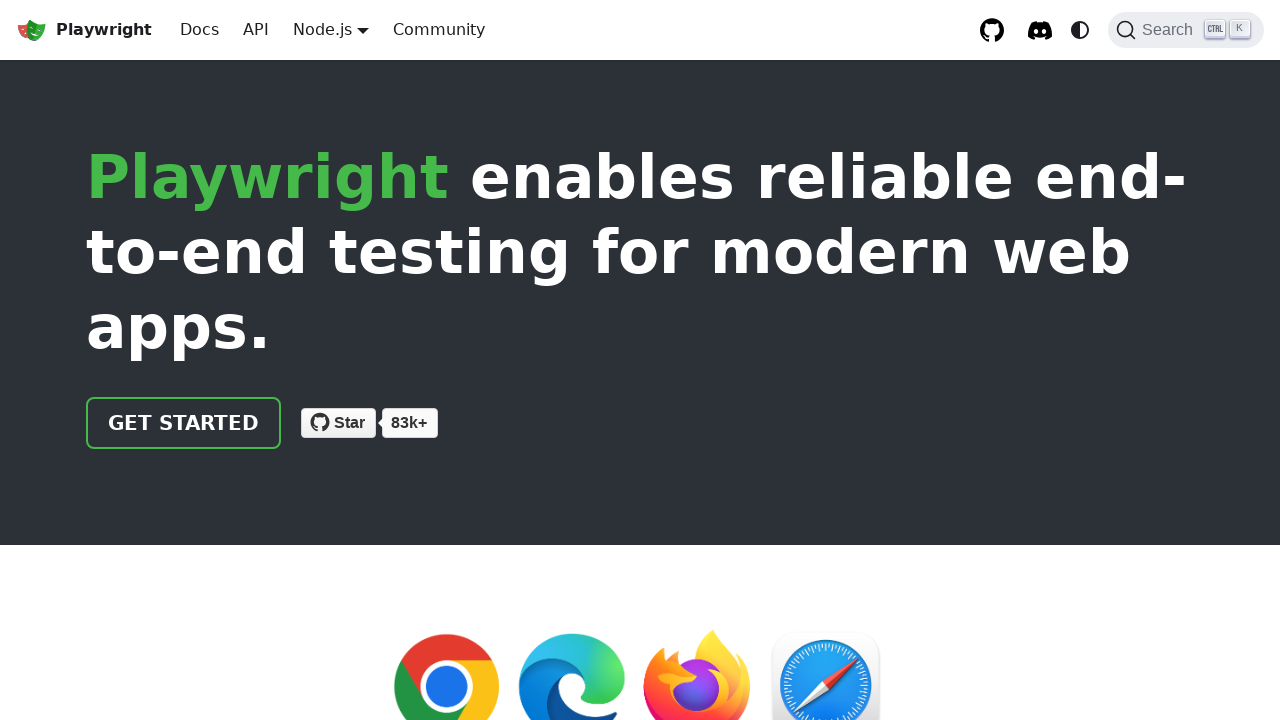

Located 'Get Started' button
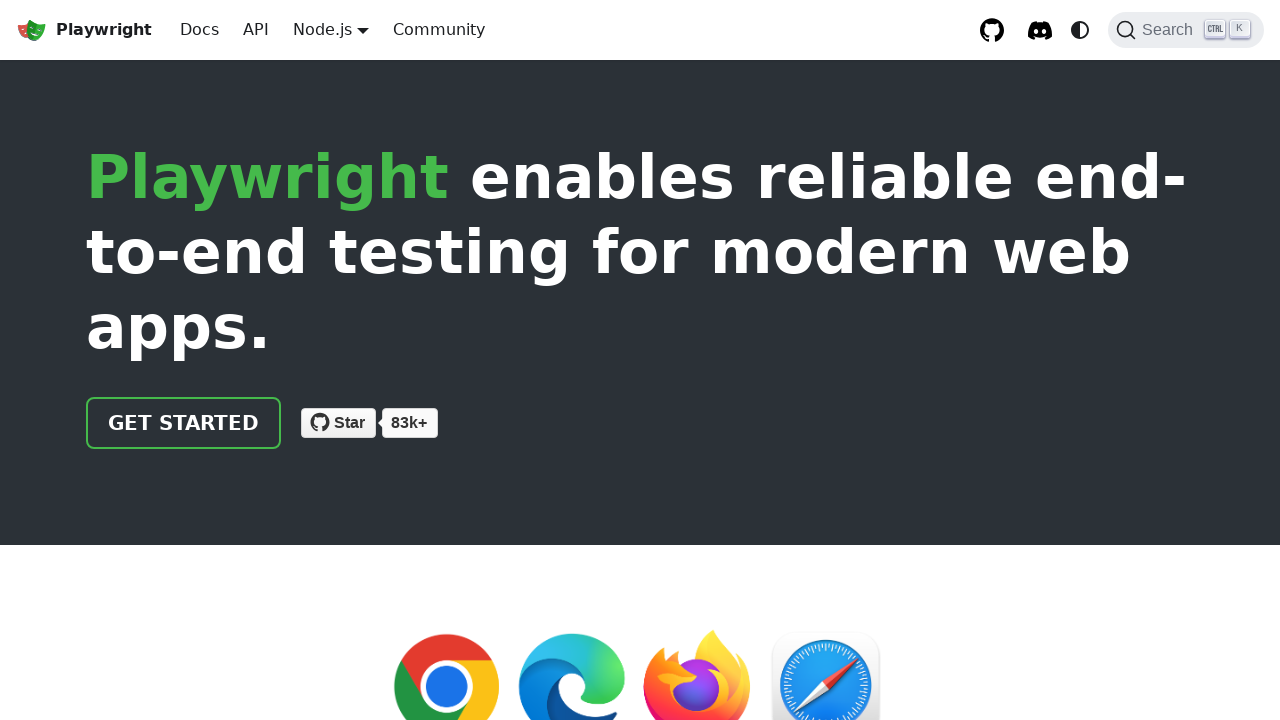

Verified 'Get Started' button href is '/docs/intro'
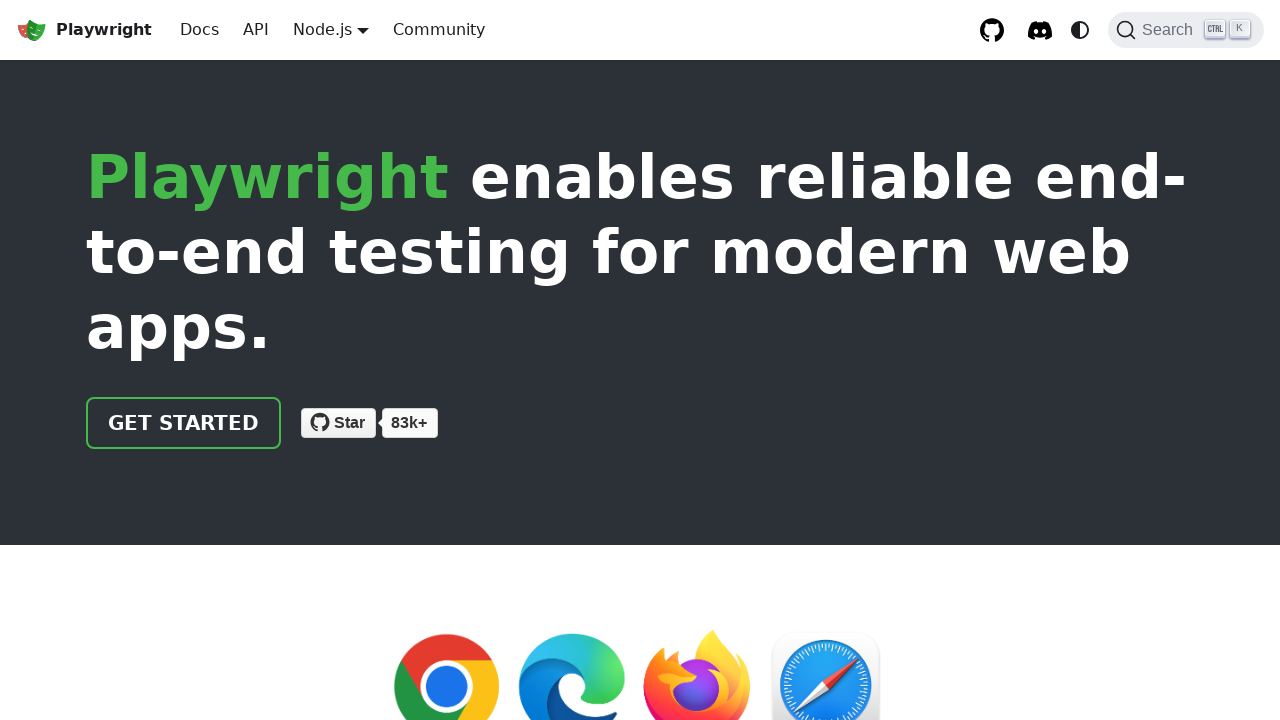

Clicked 'Get Started' button at (184, 423) on internal:text="Get Started"i
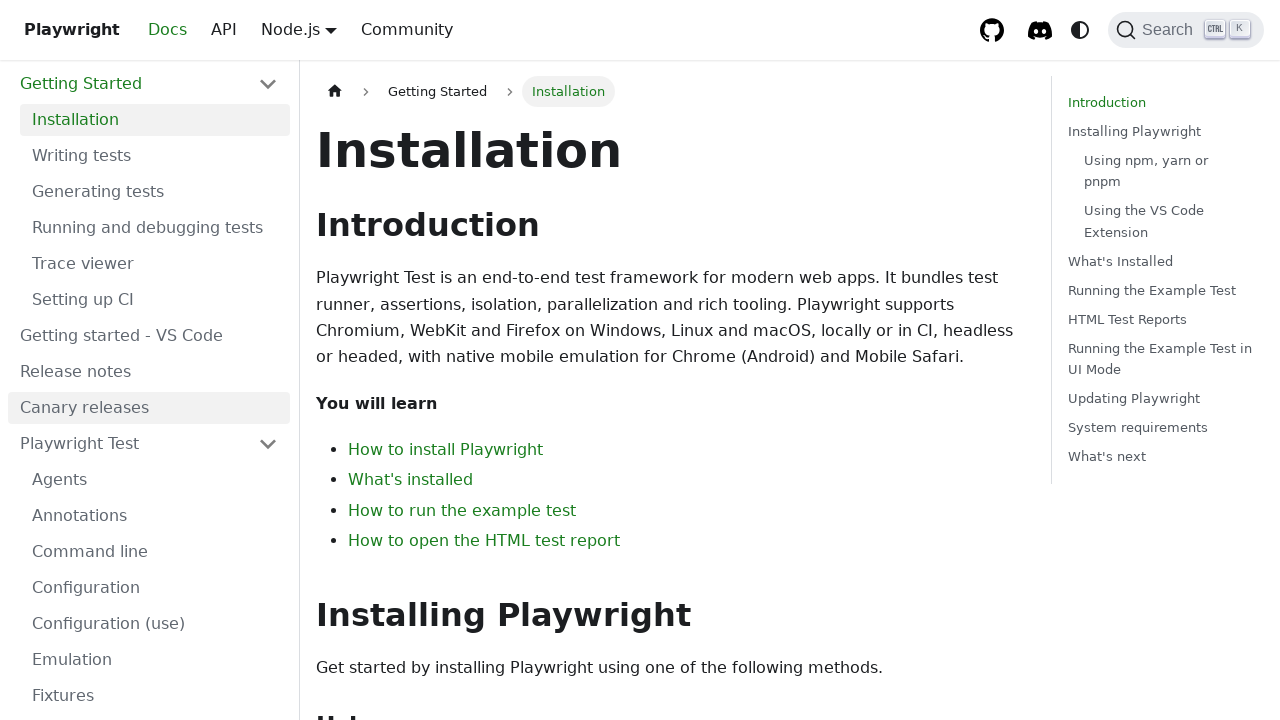

Installation heading loaded
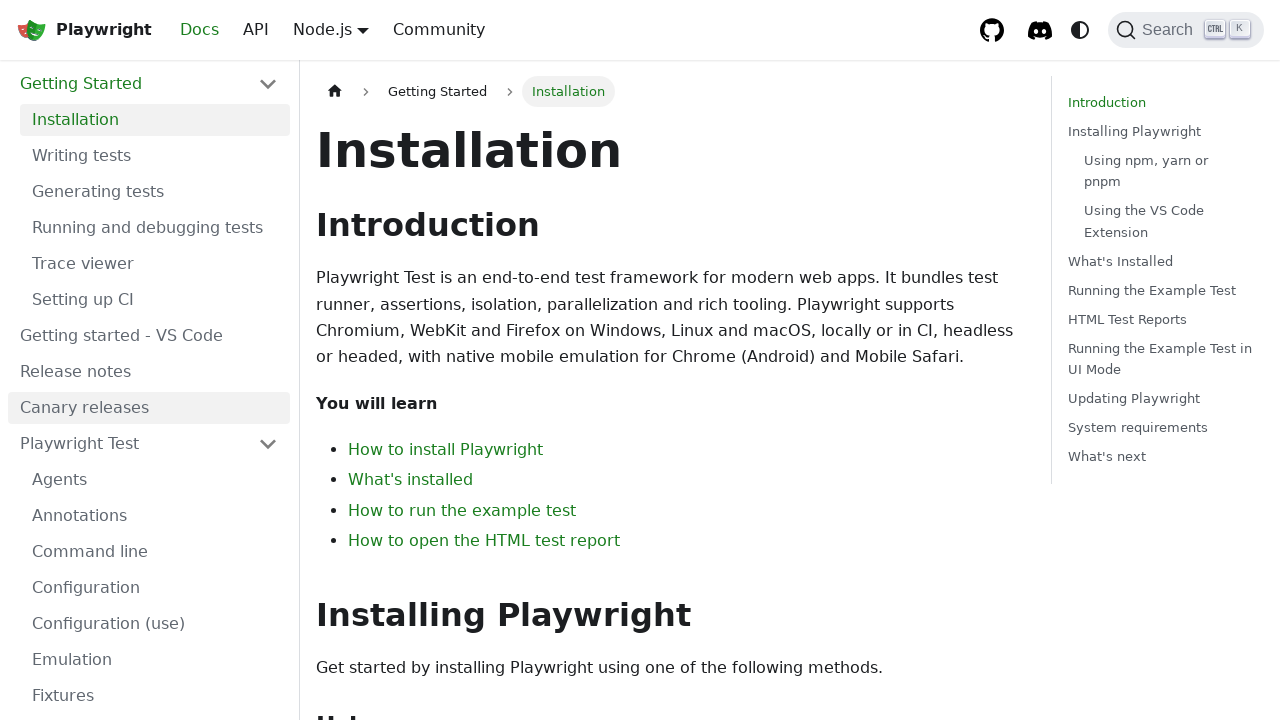

Verified Installation heading is visible
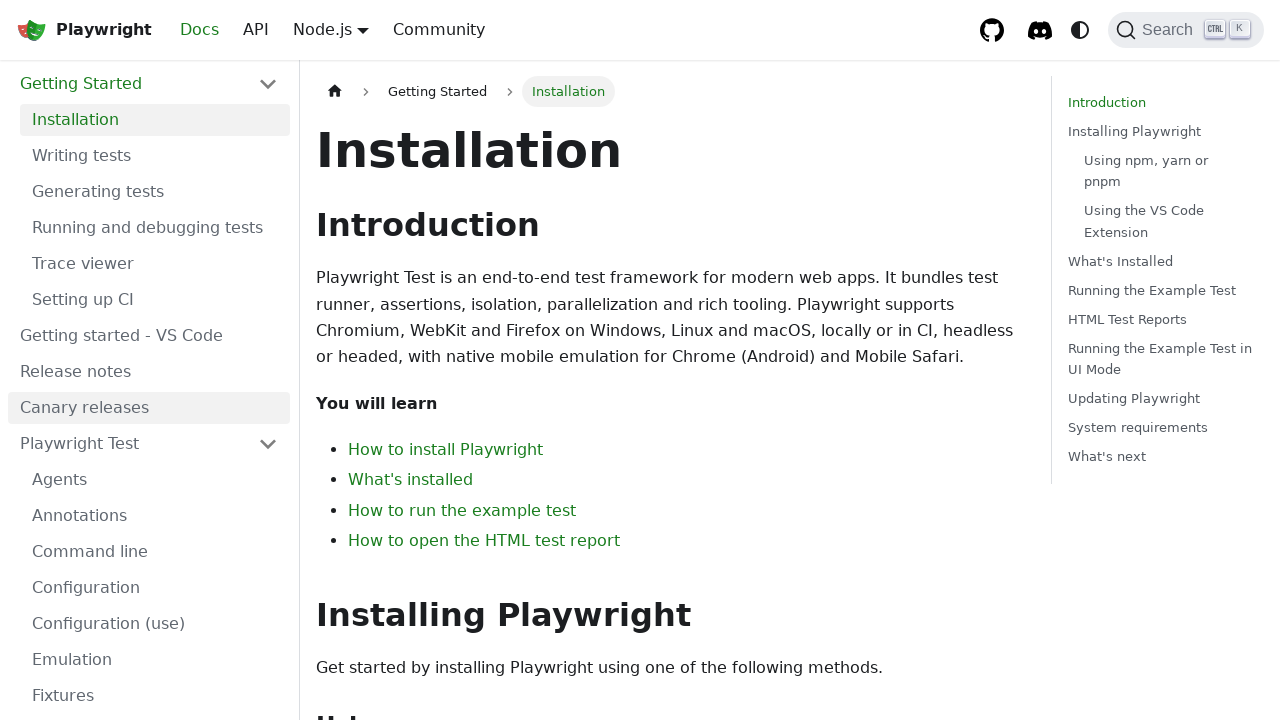

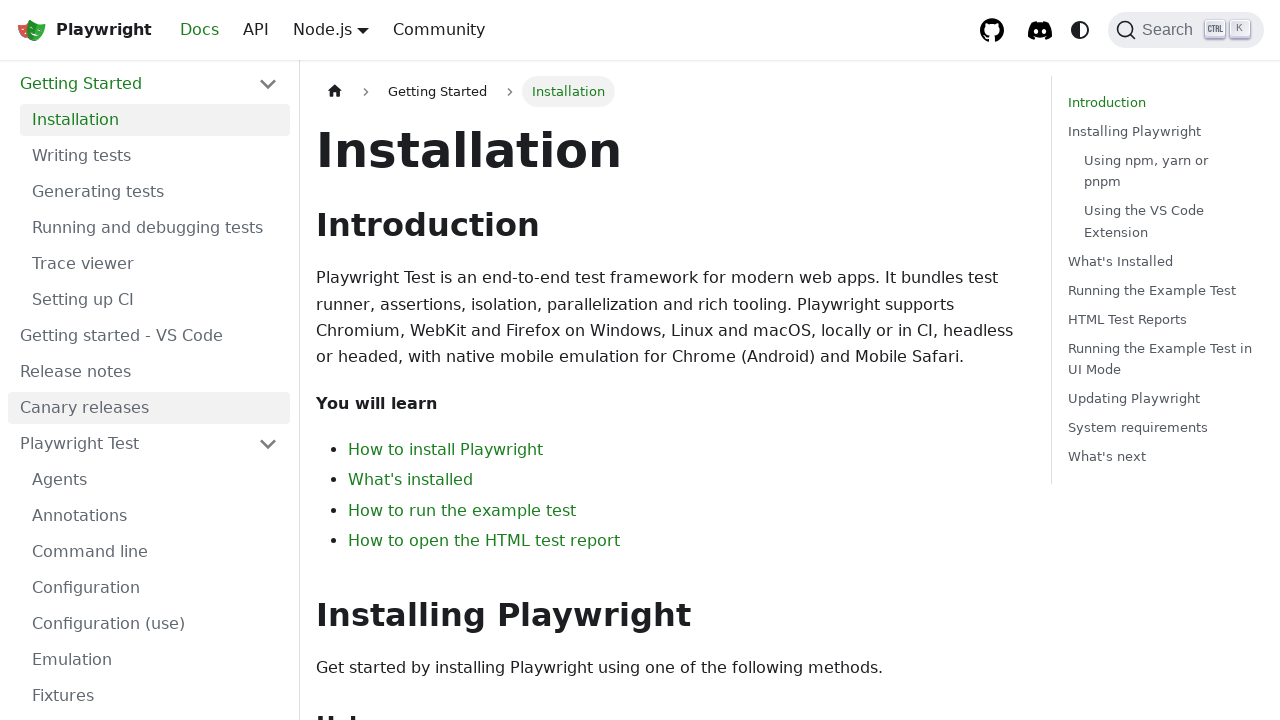